Tests drag and drop functionality within an iframe by dragging an element and dropping it onto a target area

Starting URL: https://jqueryui.com/droppable/

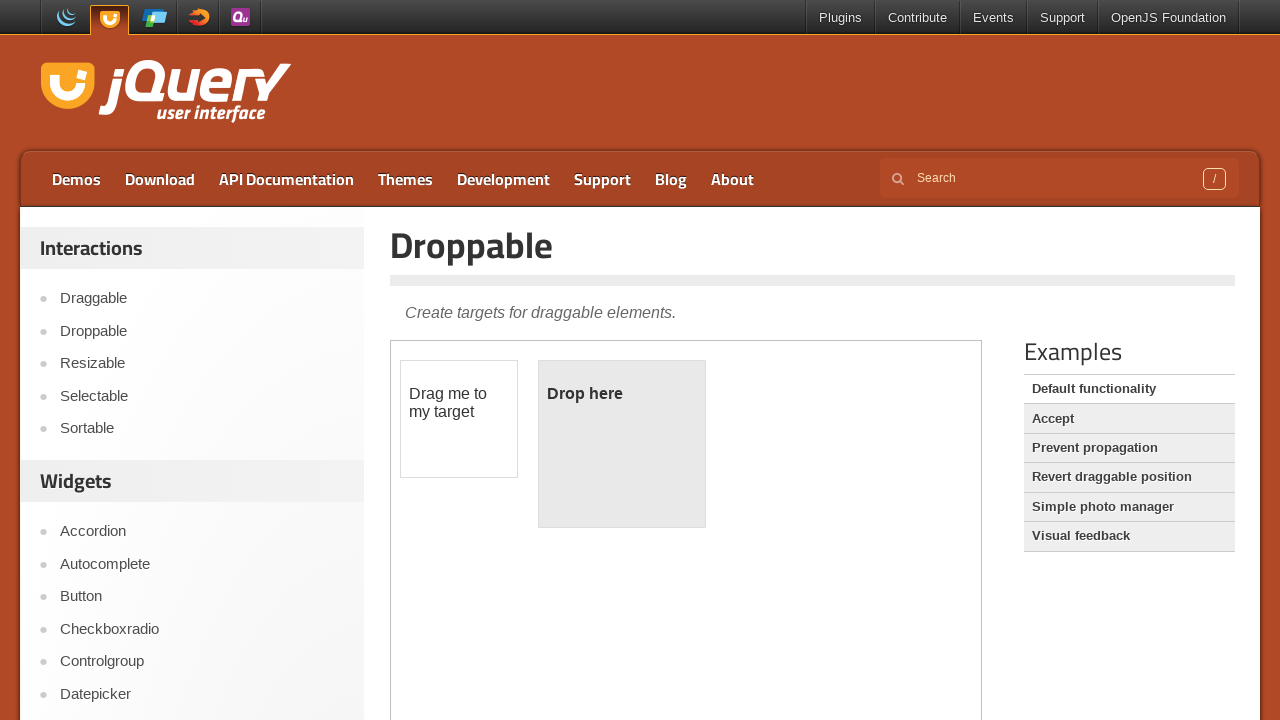

Located iframe with class 'demo-frame'
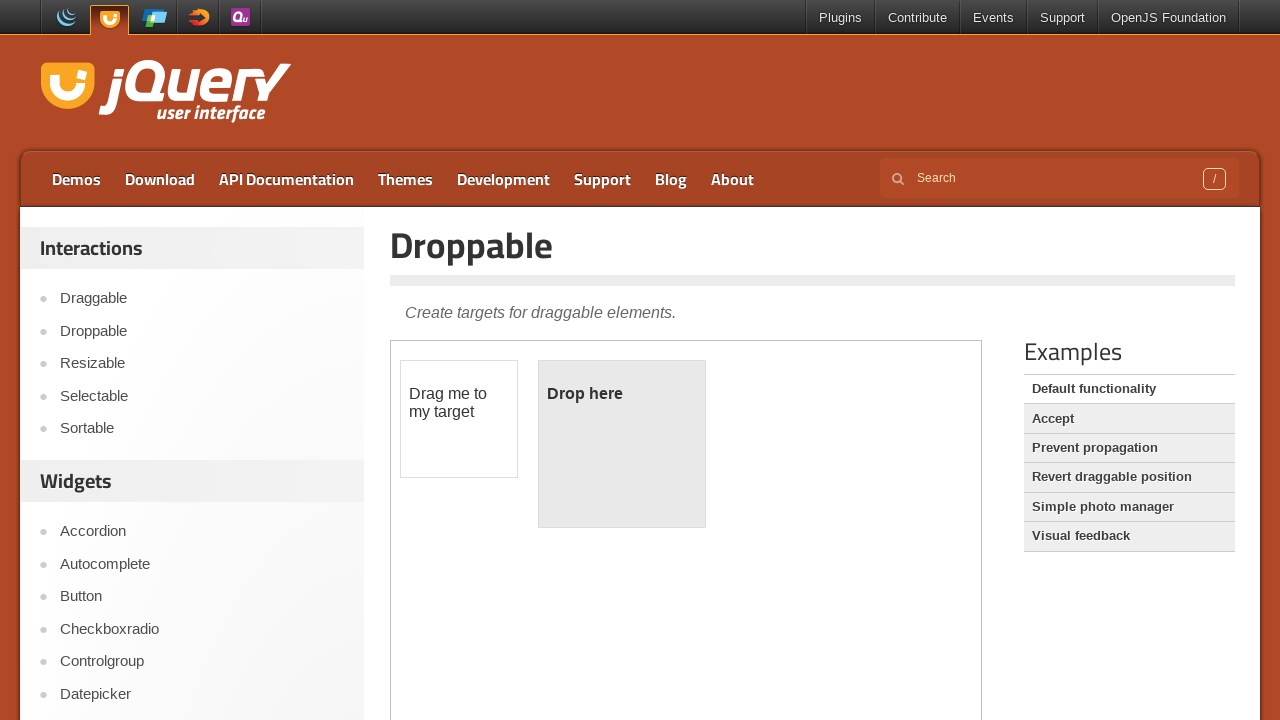

Located draggable element with id 'draggable' within iframe
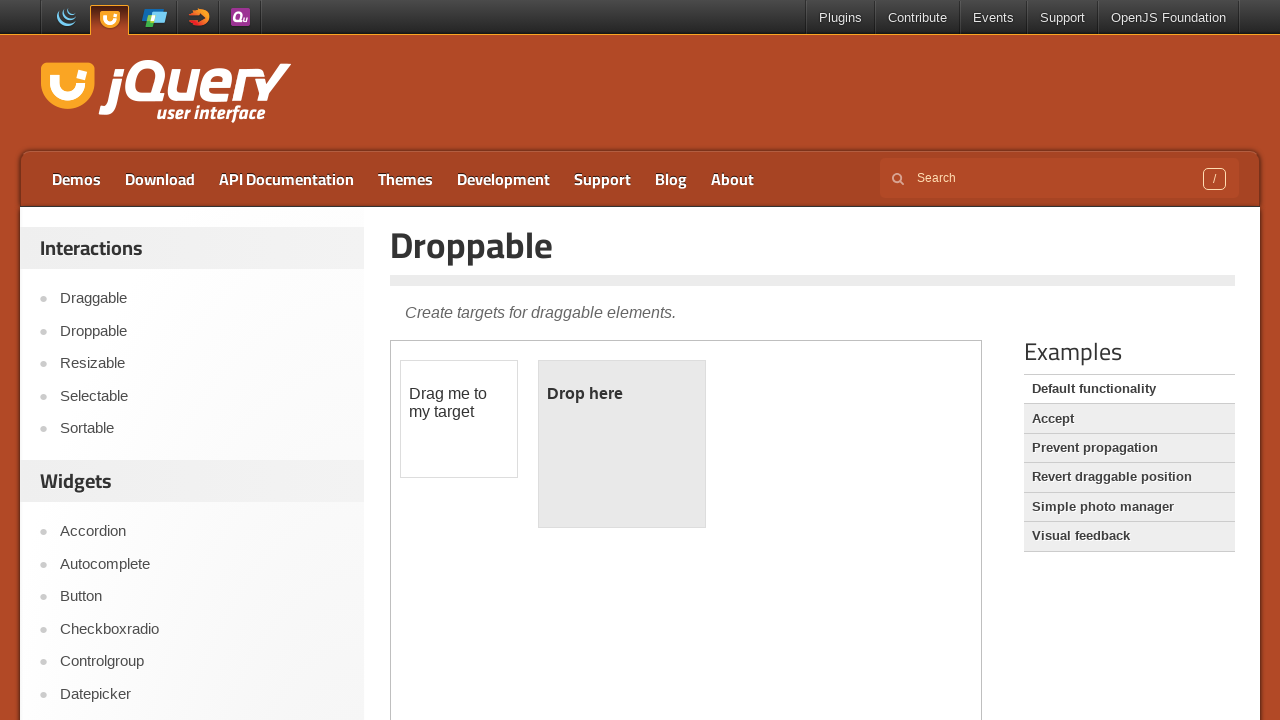

Located droppable element with id 'droppable' within iframe
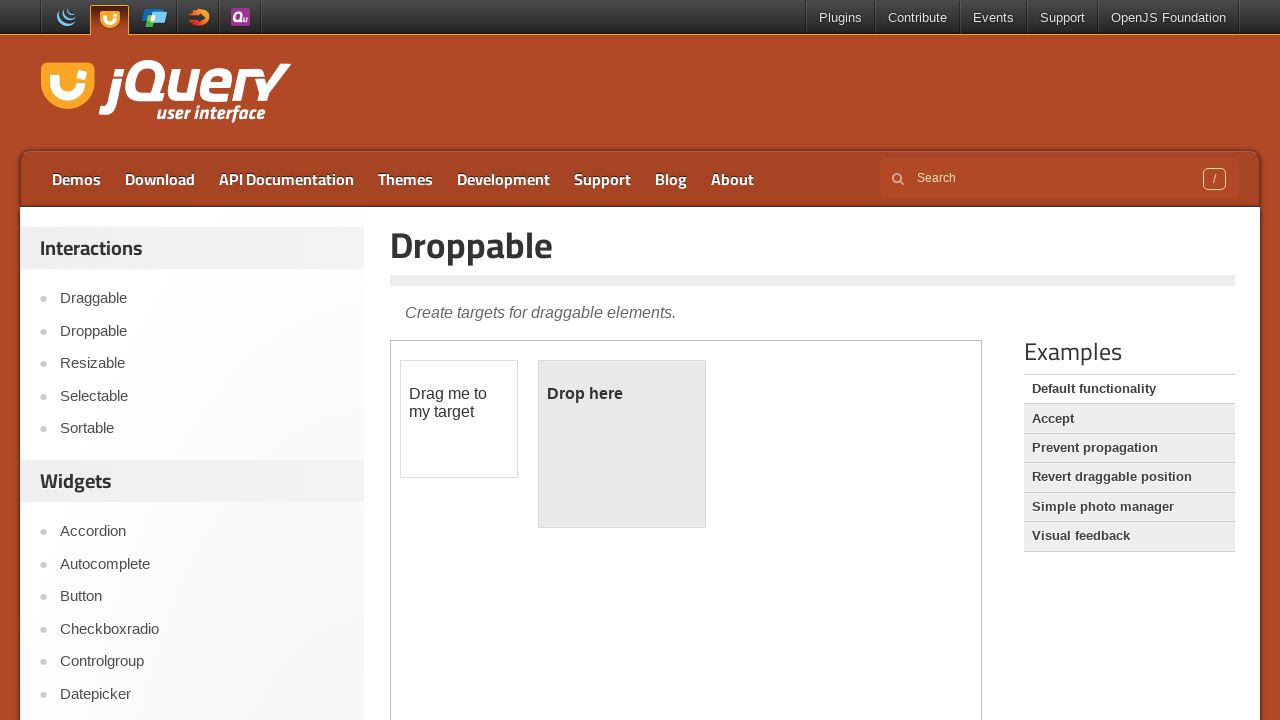

Scrolled droppable element into view
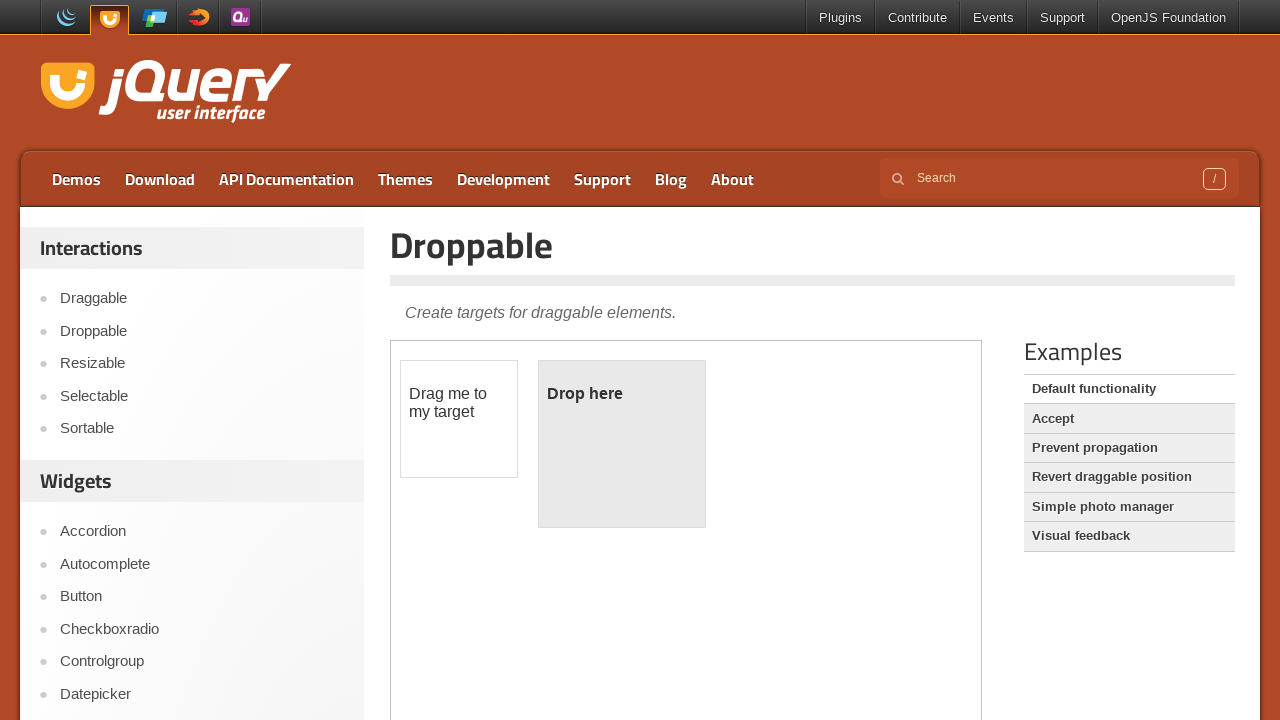

Dragged element from source to destination target area at (622, 444)
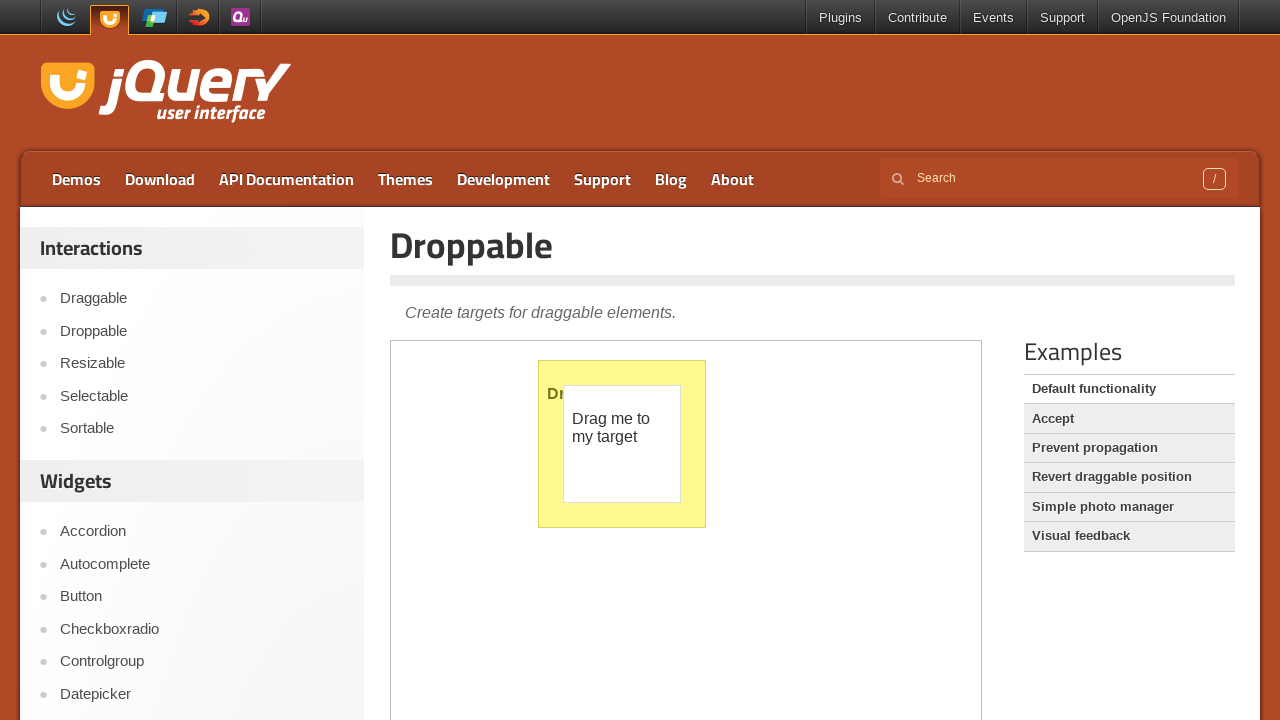

Retrieved text content from droppable element
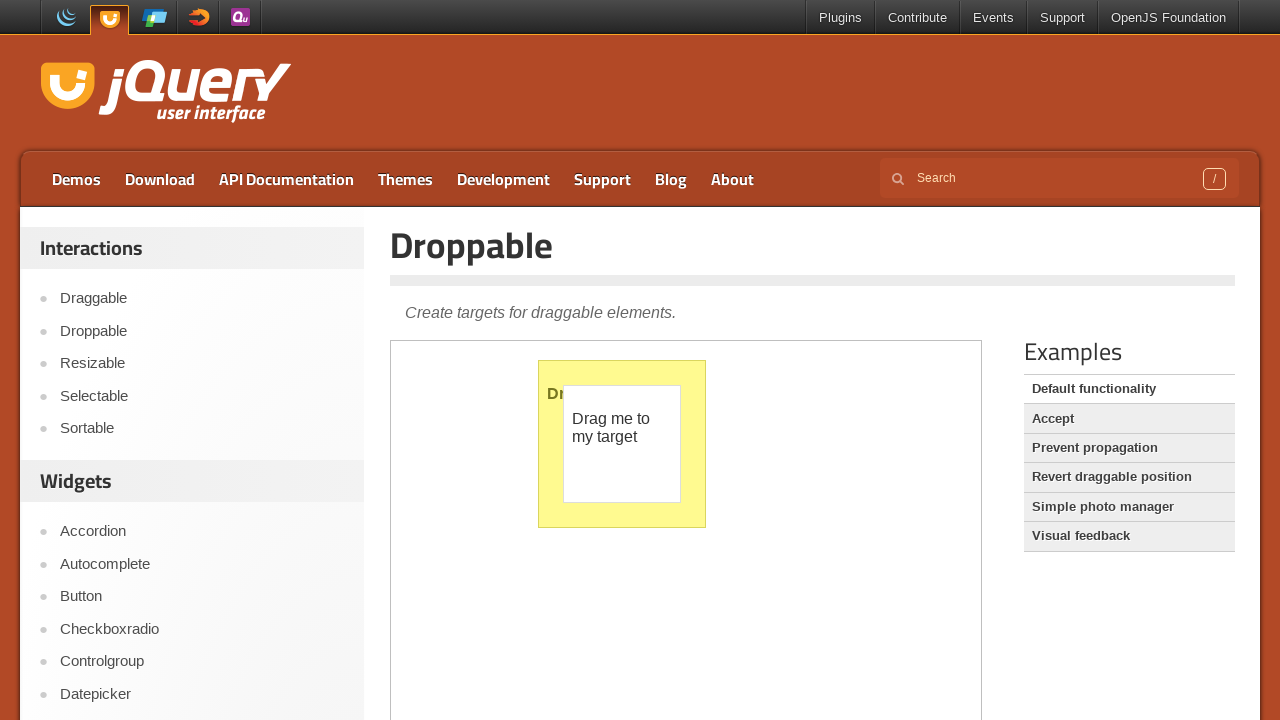

Scrolled page to bottom
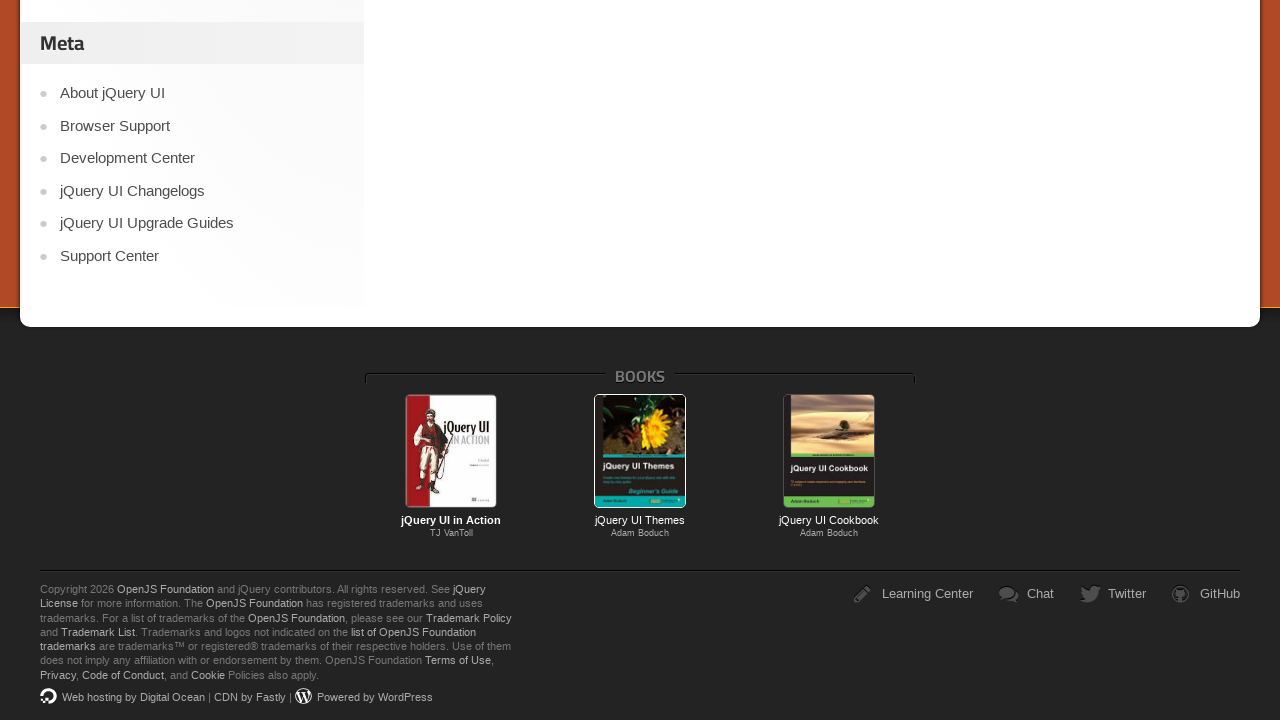

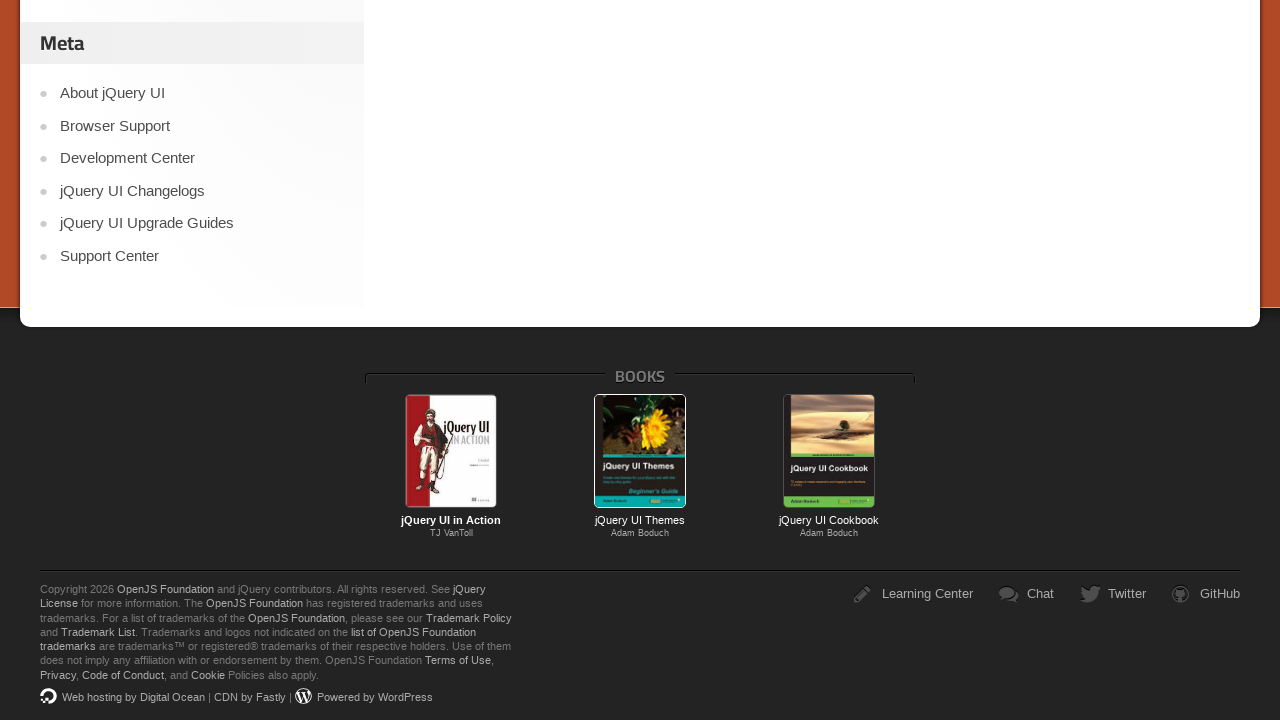